Tests dropdown selection functionality by navigating to a dropdown page and selecting an option by value

Starting URL: http://the-internet.herokuapp.com/?ref=hackernoon.com

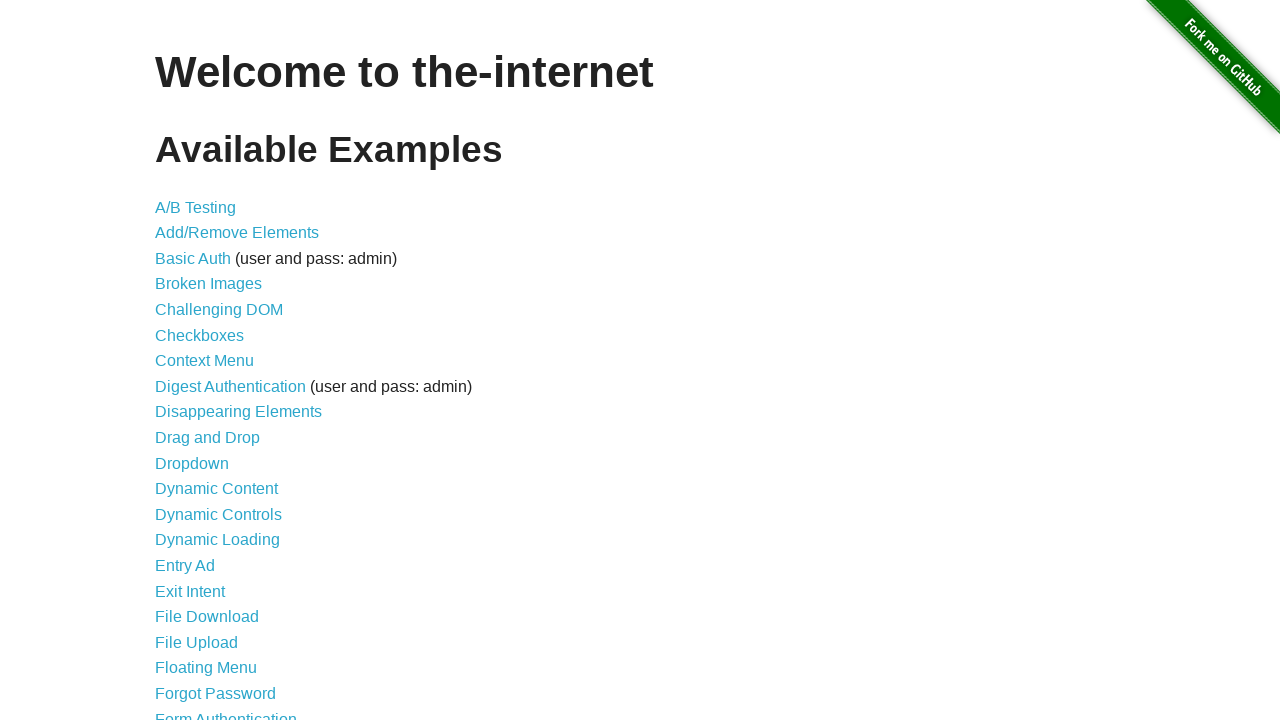

Clicked on the Dropdown link at (192, 463) on text=Dropdown
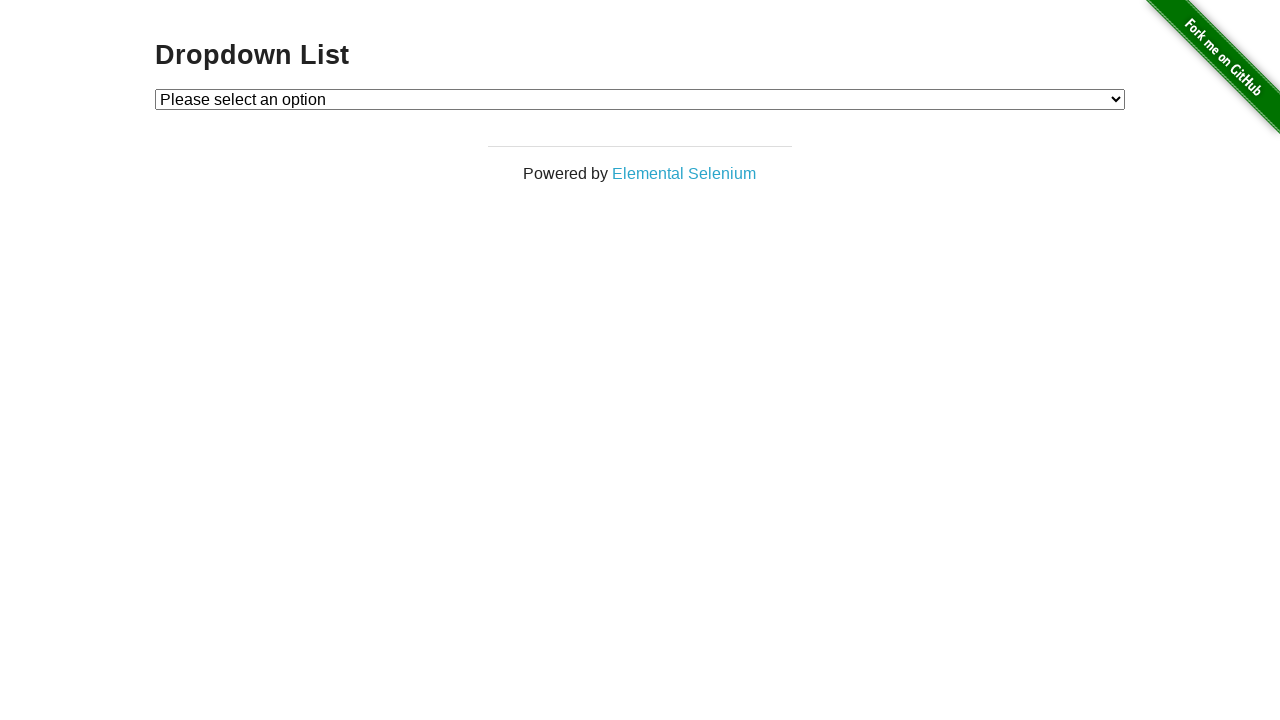

Selected option 2 from the dropdown on #dropdown
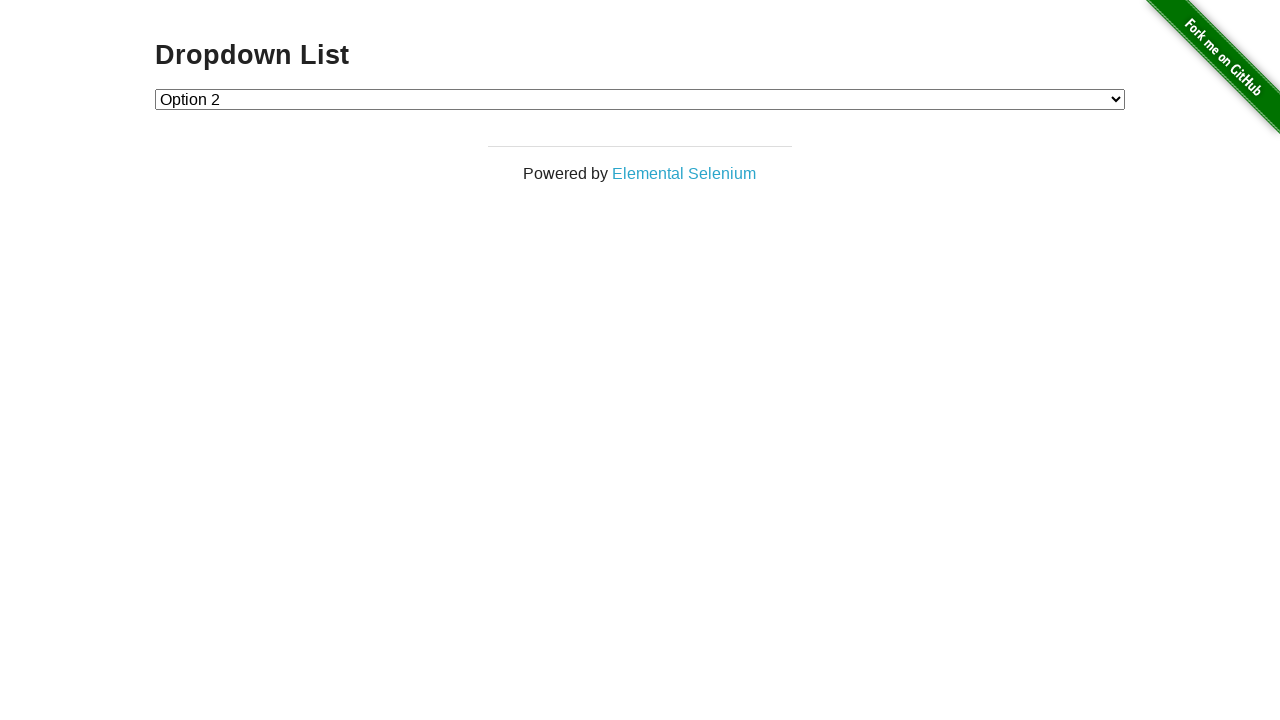

Retrieved header text from page
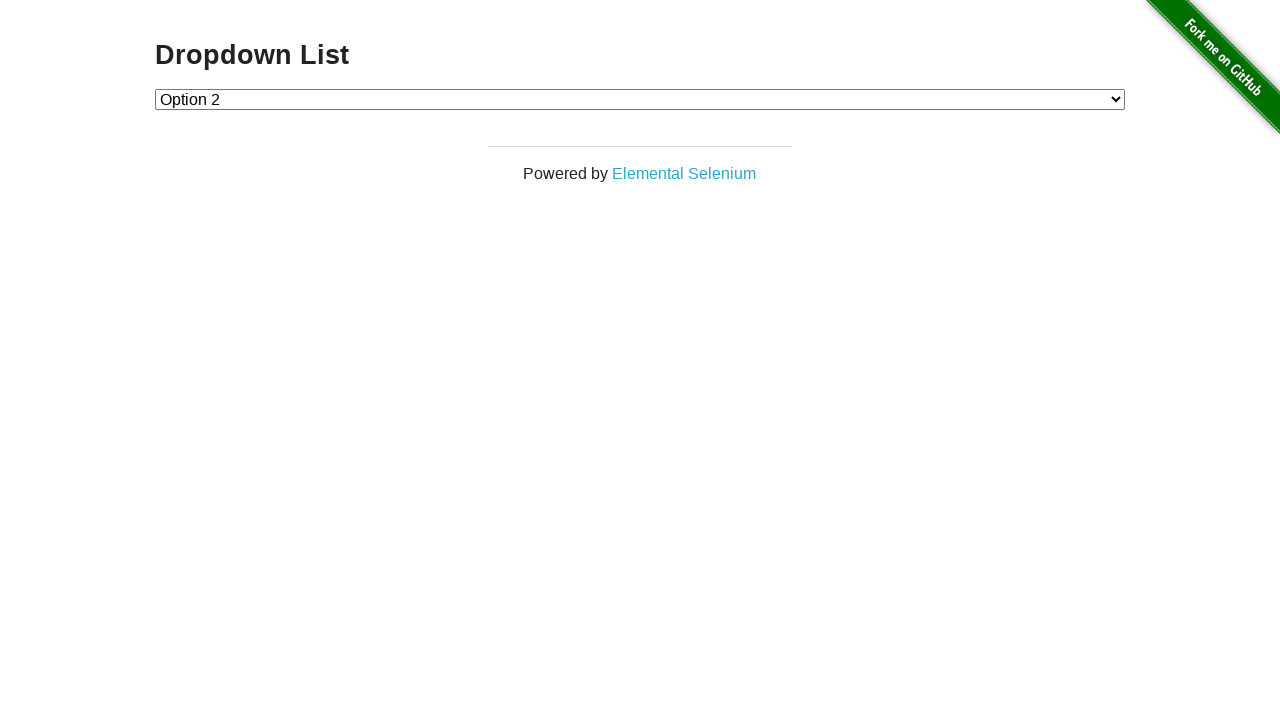

Verified that header text contains 'Dropdown List'
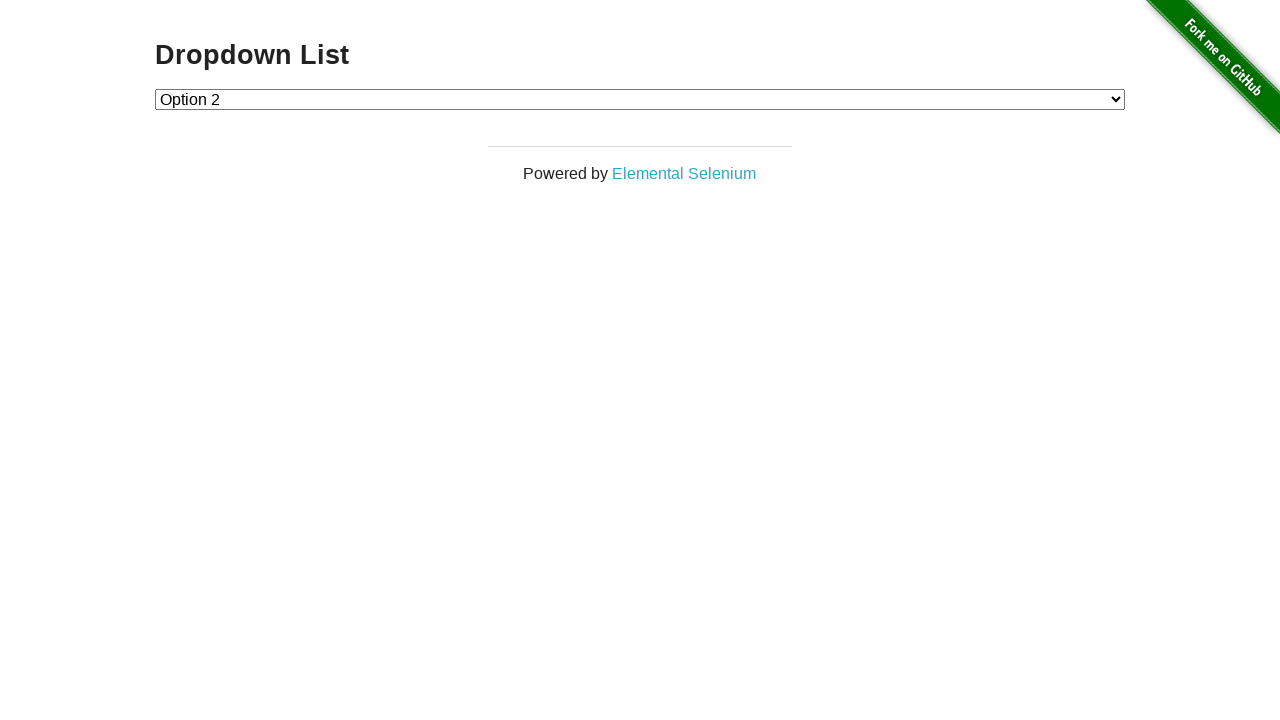

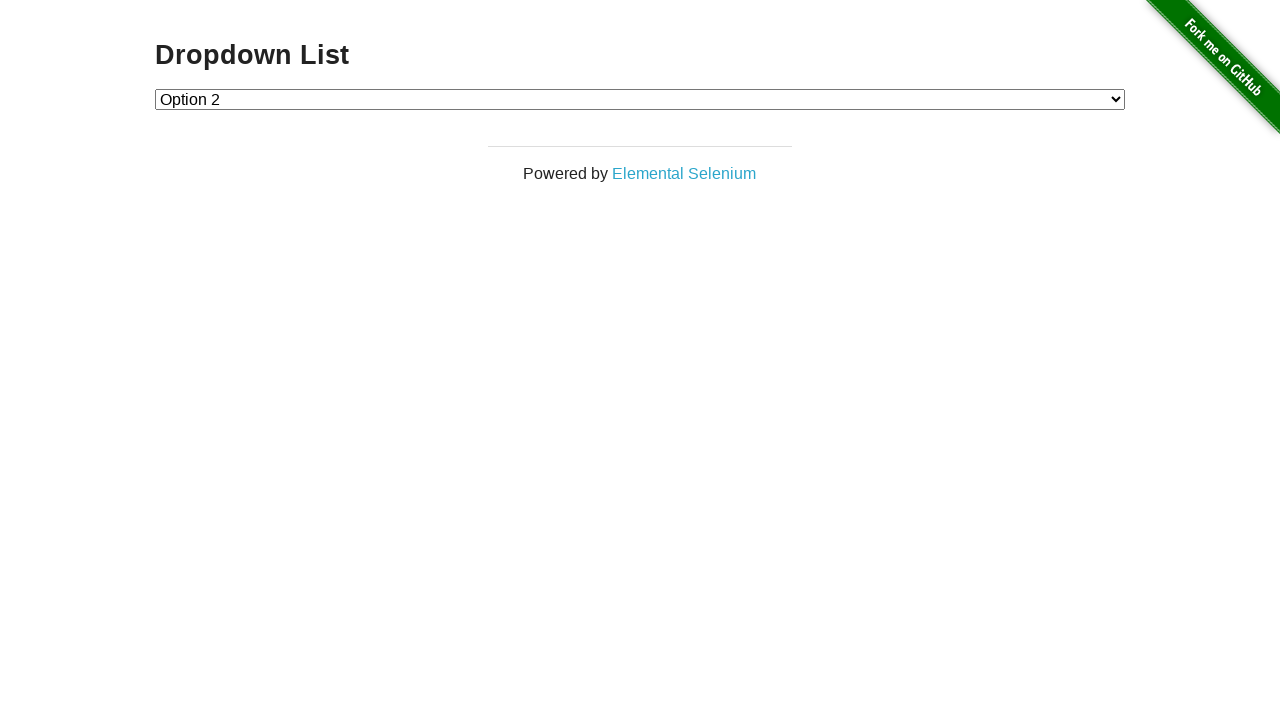